Tests validation by submitting a license plate without region code and verifying error indication

Starting URL: https://b2c.pampadu.ru/index.html#49a973bd-2d7c-4b9b-9c28-d986d7757983

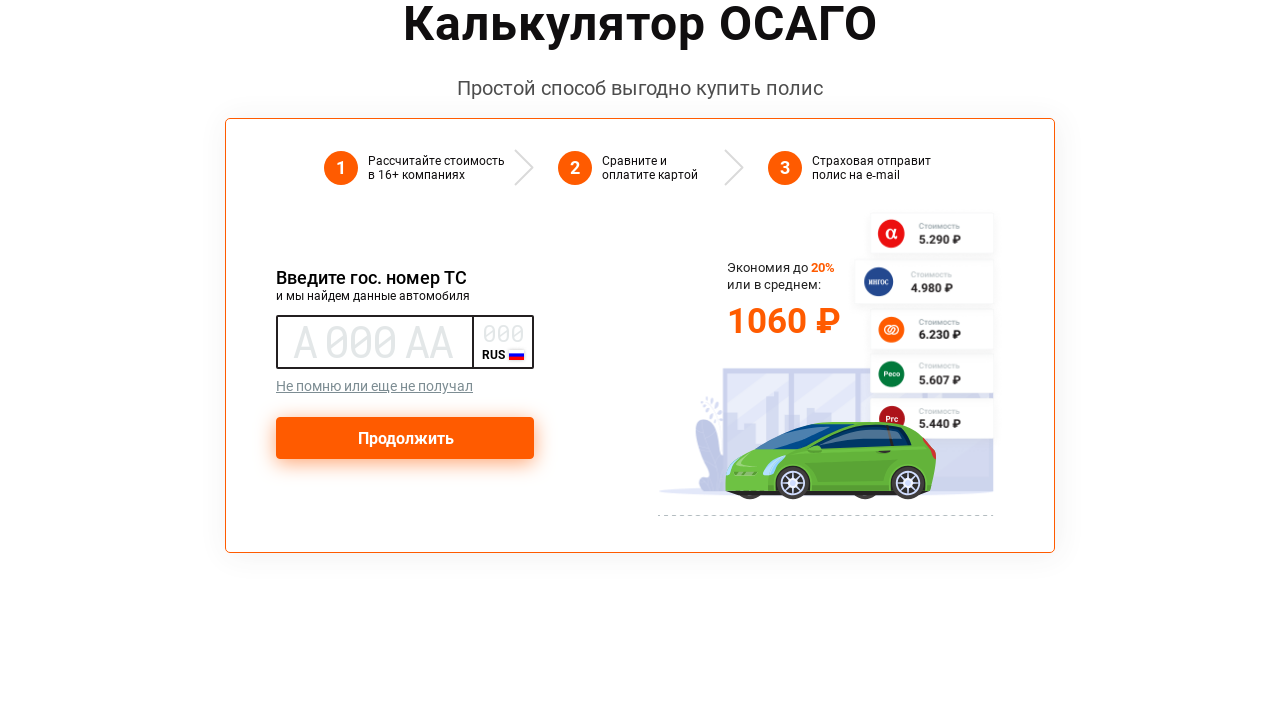

Main license plate input field is visible
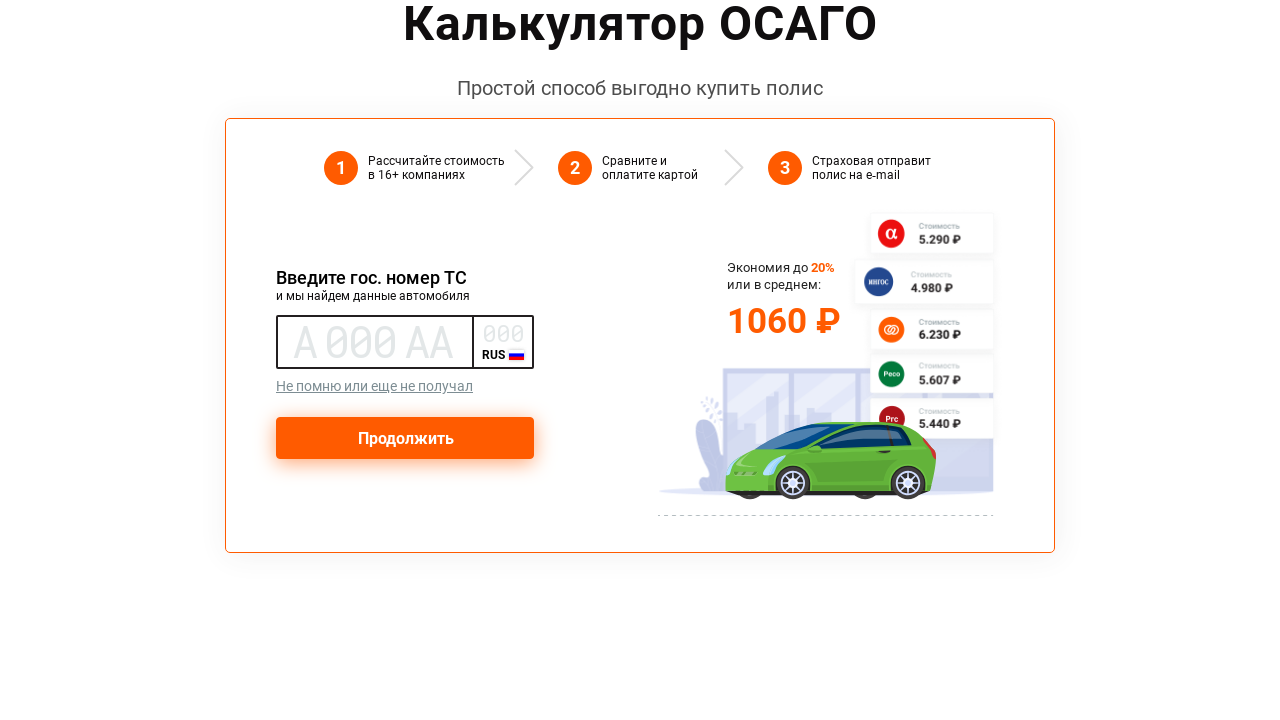

Filled license plate input with 'А888АА' (without region code) on input.gos-input-main
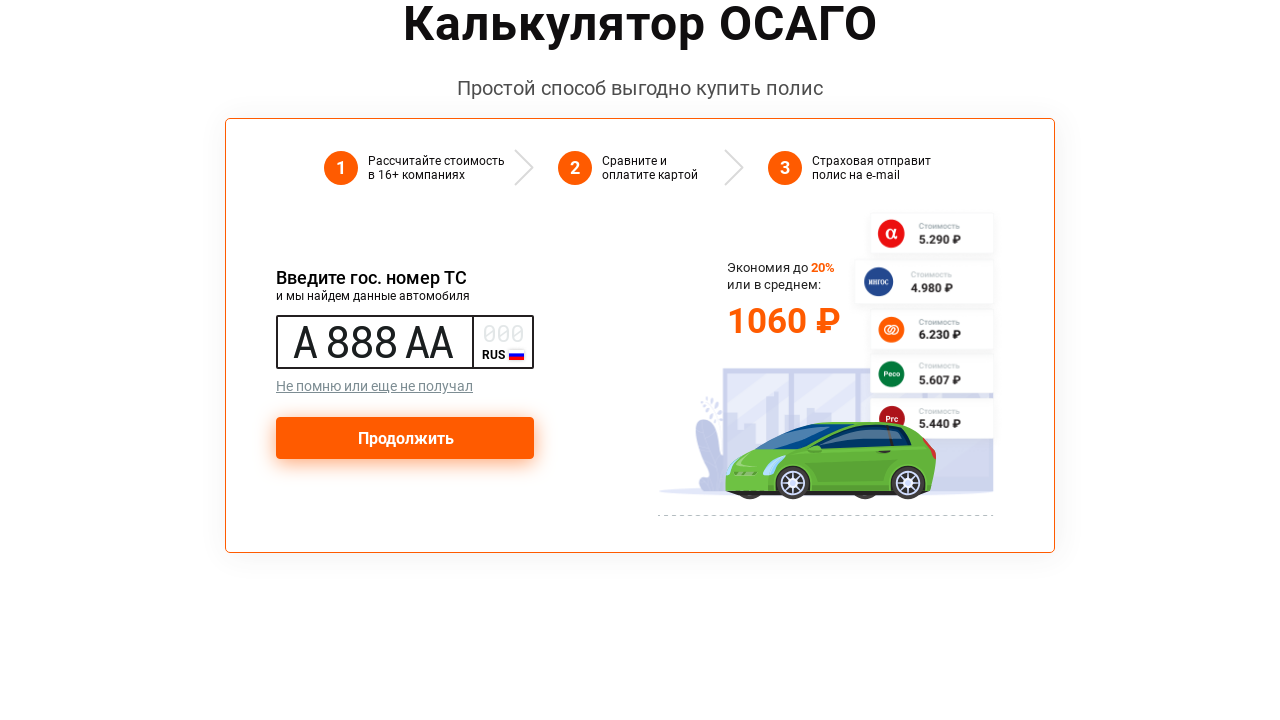

Clicked submit button without entering region code at (405, 438) on span.v-btn__content
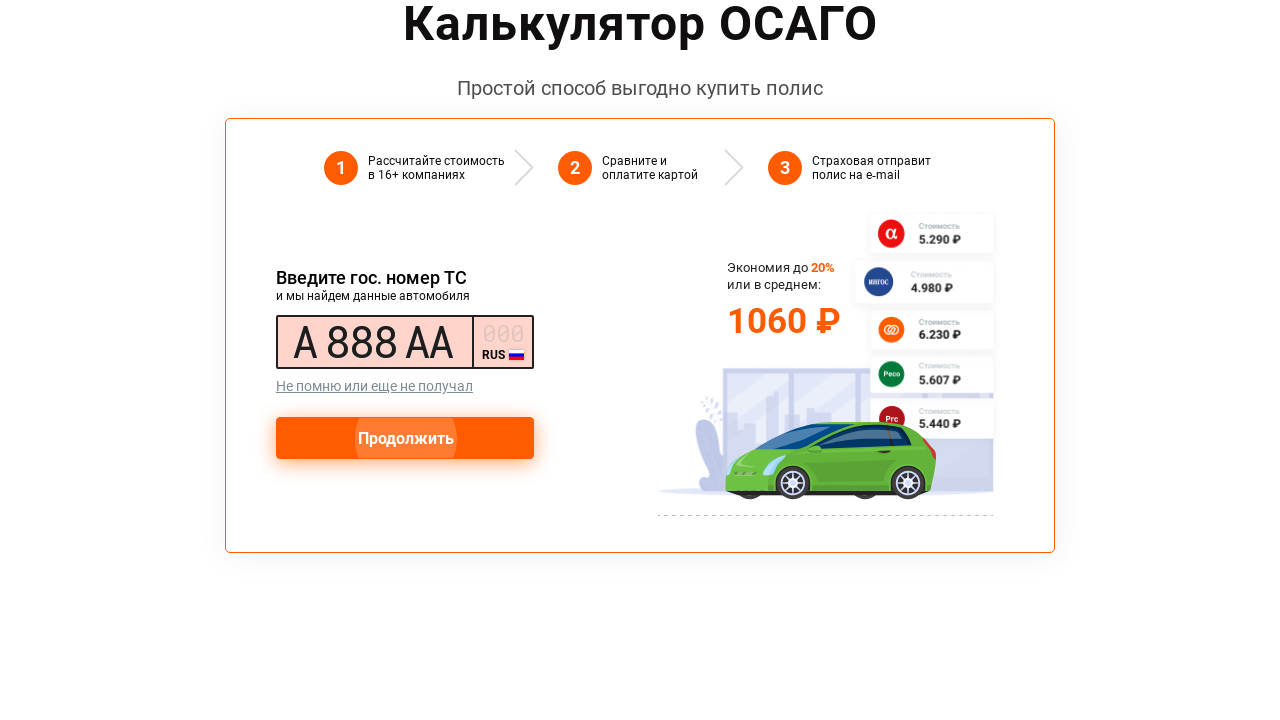

Error state validation container is displayed
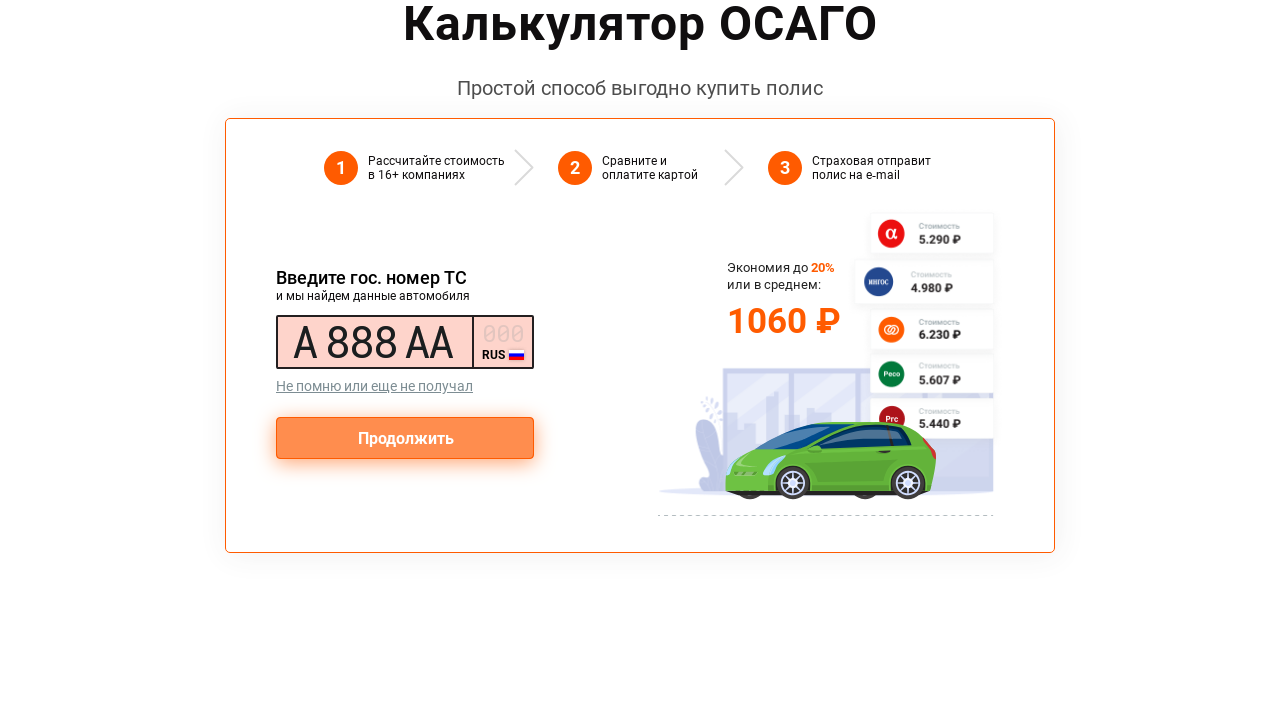

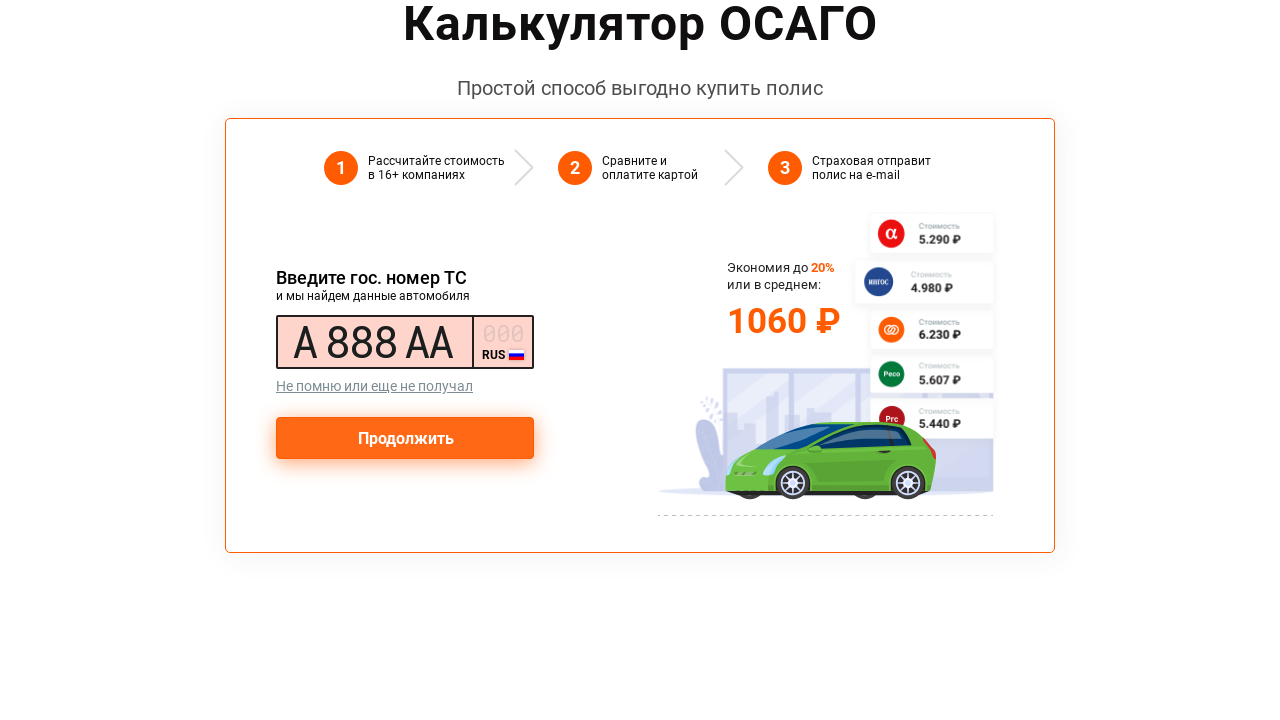